Tests a vegetable shopping site by searching for products containing 'ca', verifying product counts, and adding items to cart including clicking specific product buttons and finding products by name

Starting URL: https://rahulshettyacademy.com/seleniumPractise/#/

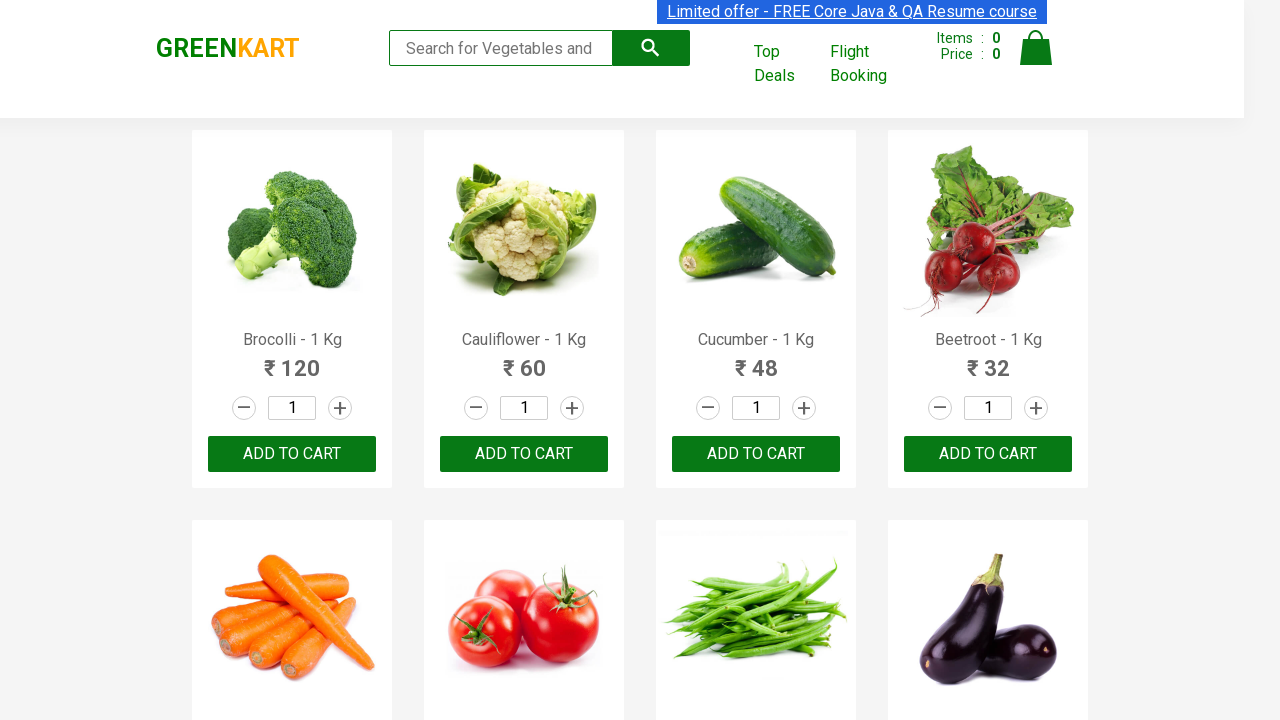

Typed 'ca' in the search box to filter products on .search-keyword
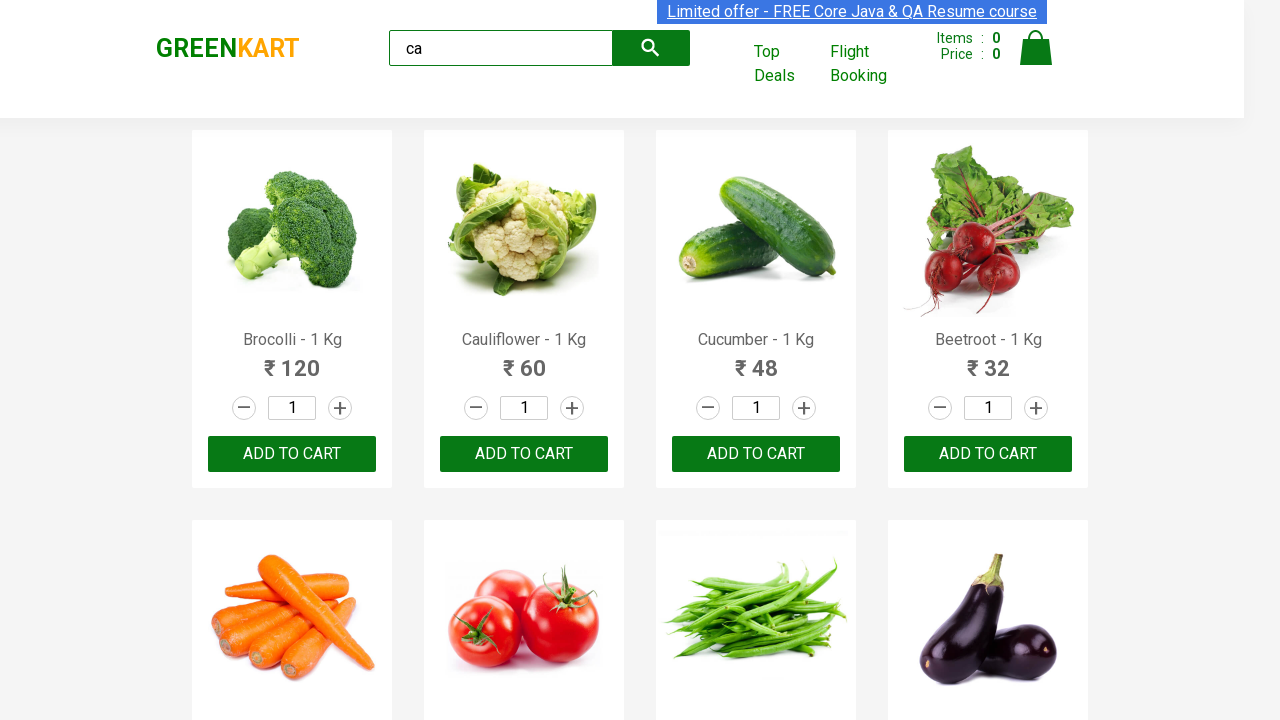

Waited 2 seconds for search results to load
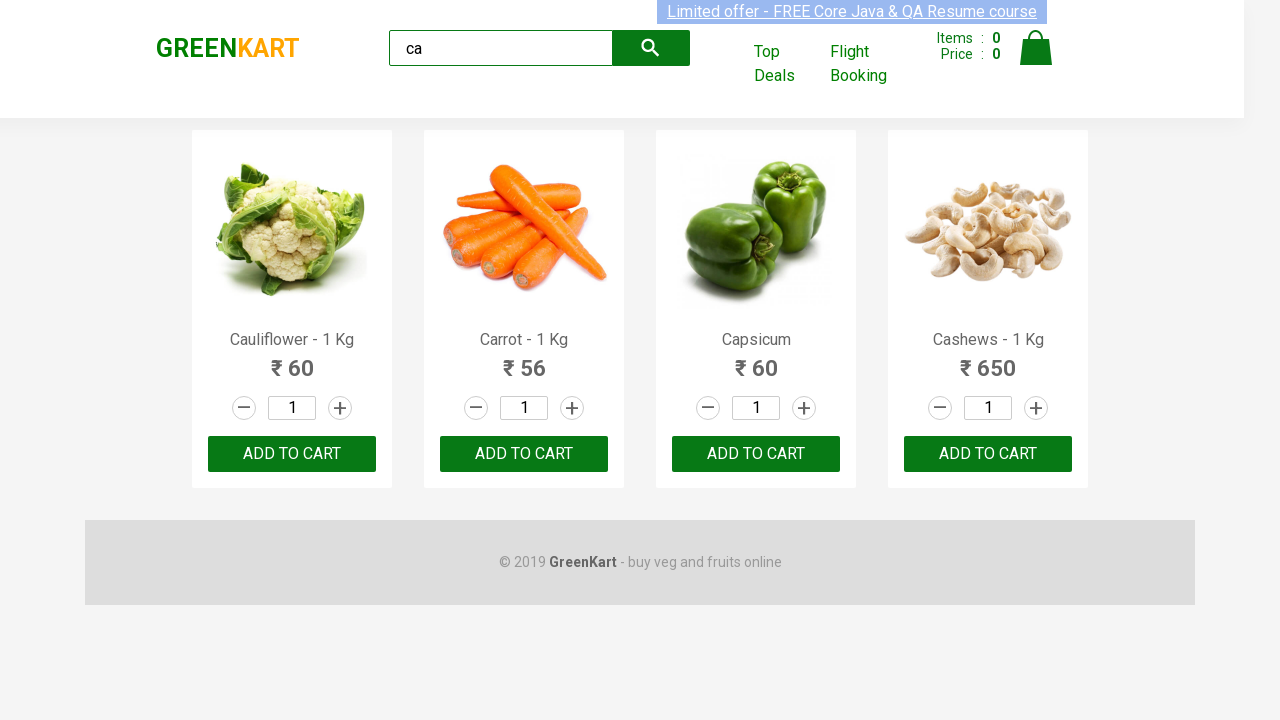

Verified product elements are displayed on page
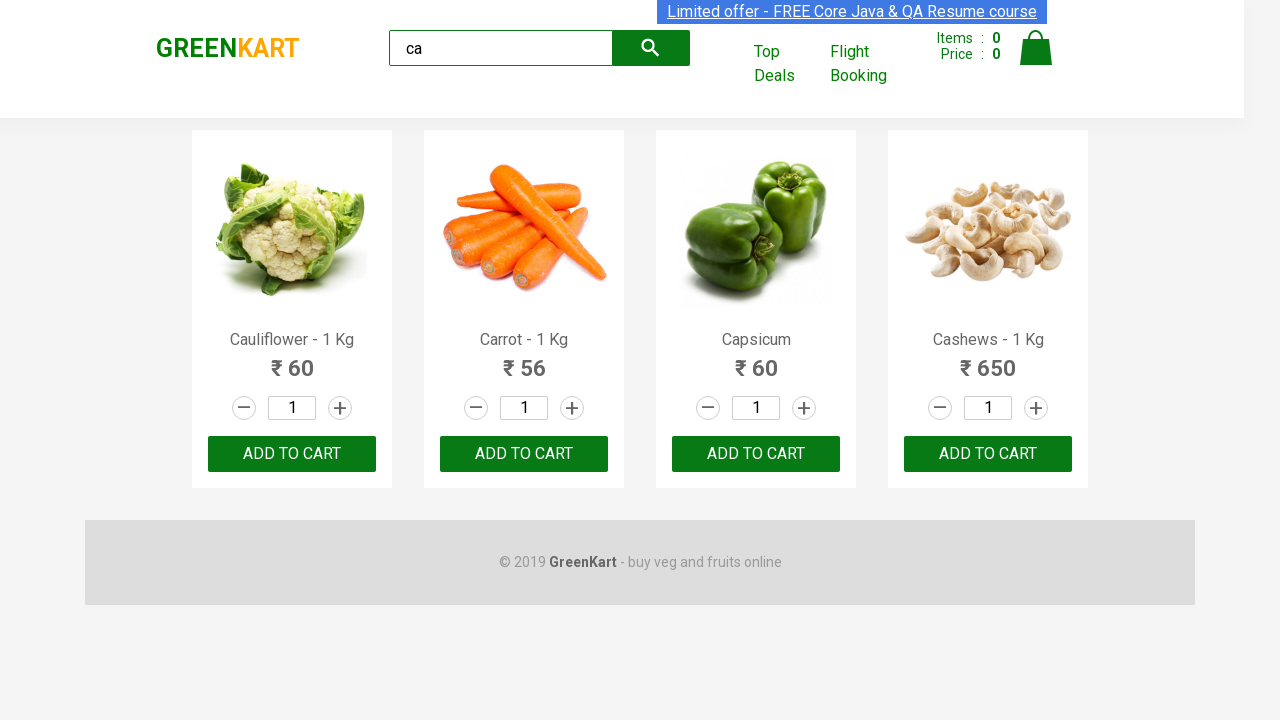

Clicked 'ADD TO CART' button on the 3rd product using nth-child selector at (756, 454) on :nth-child(3) > .product-action > button
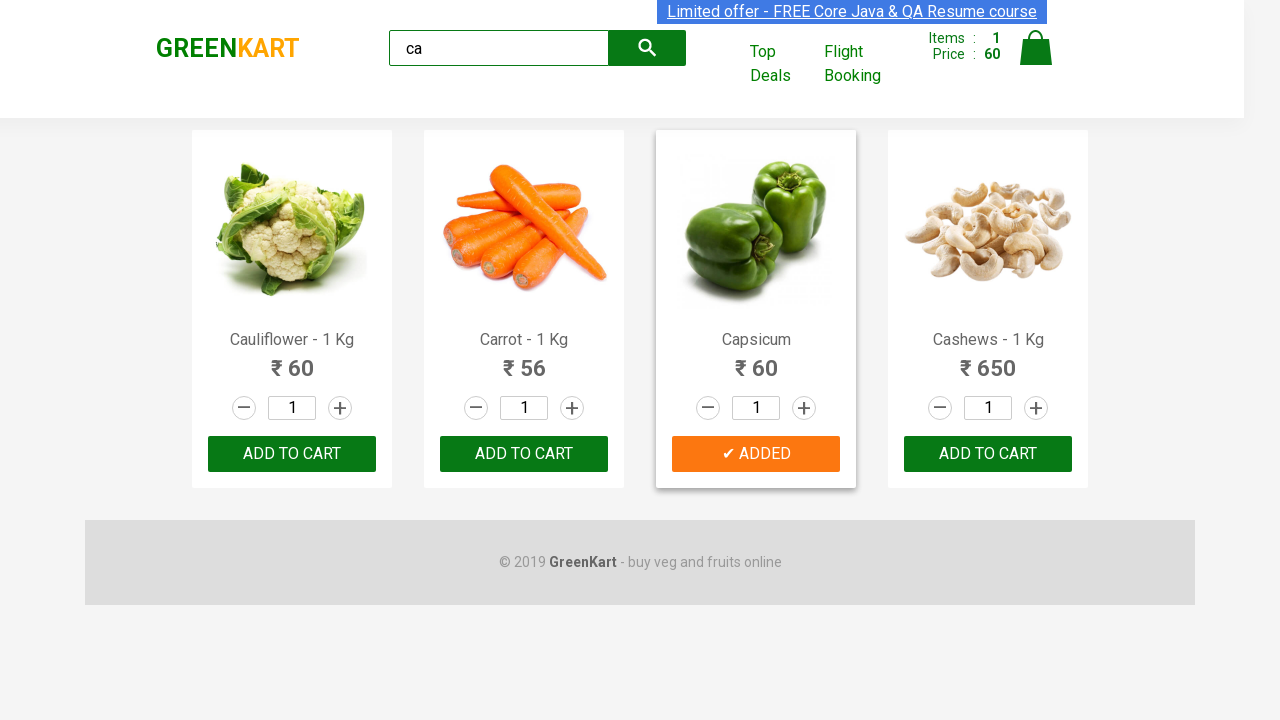

Clicked 'ADD TO CART' text link on the 3rd product (index 2) at (756, 454) on .products .product >> nth=2 >> text=ADD TO CART
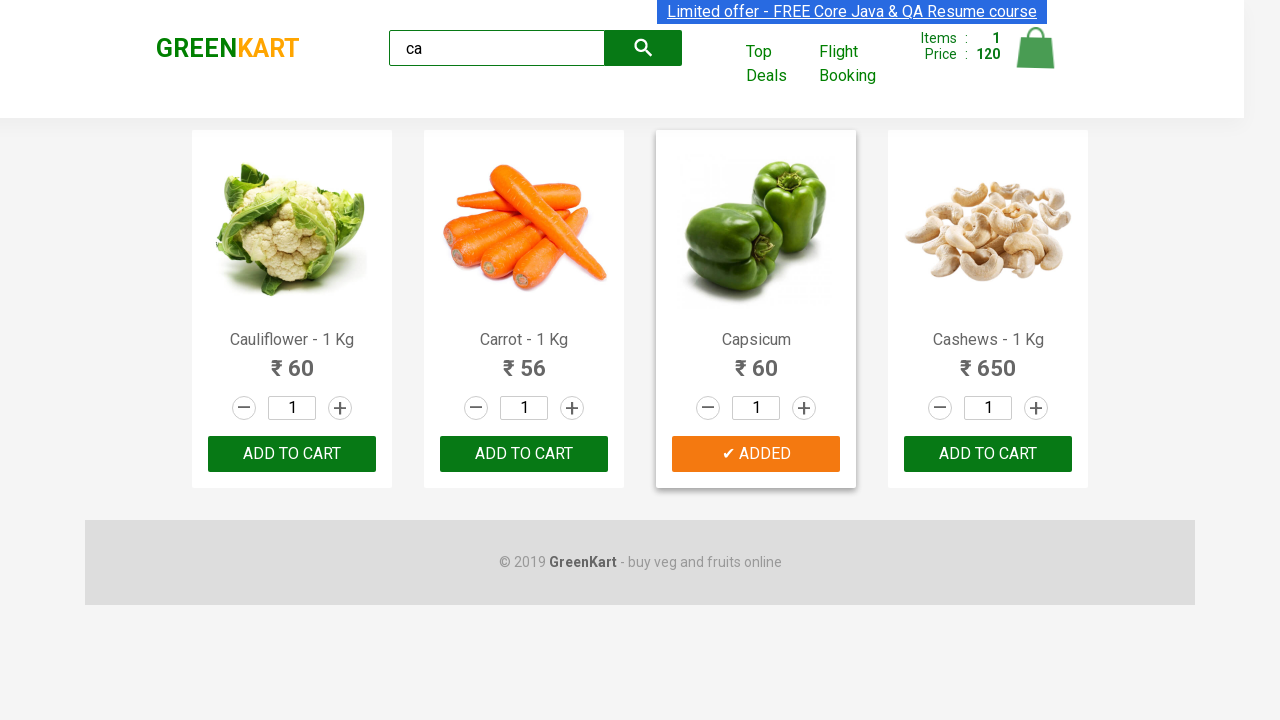

Located 4 total products on the page
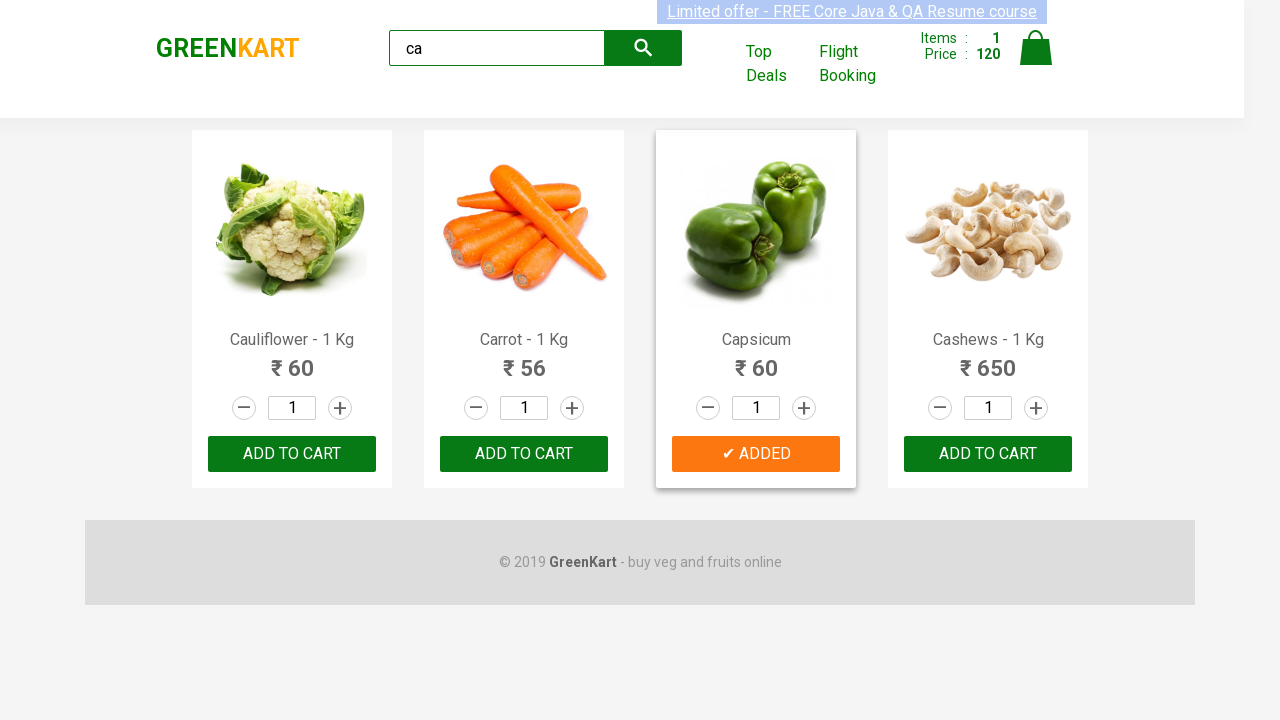

Retrieved product name: 'Cauliflower - 1 Kg' at index 0
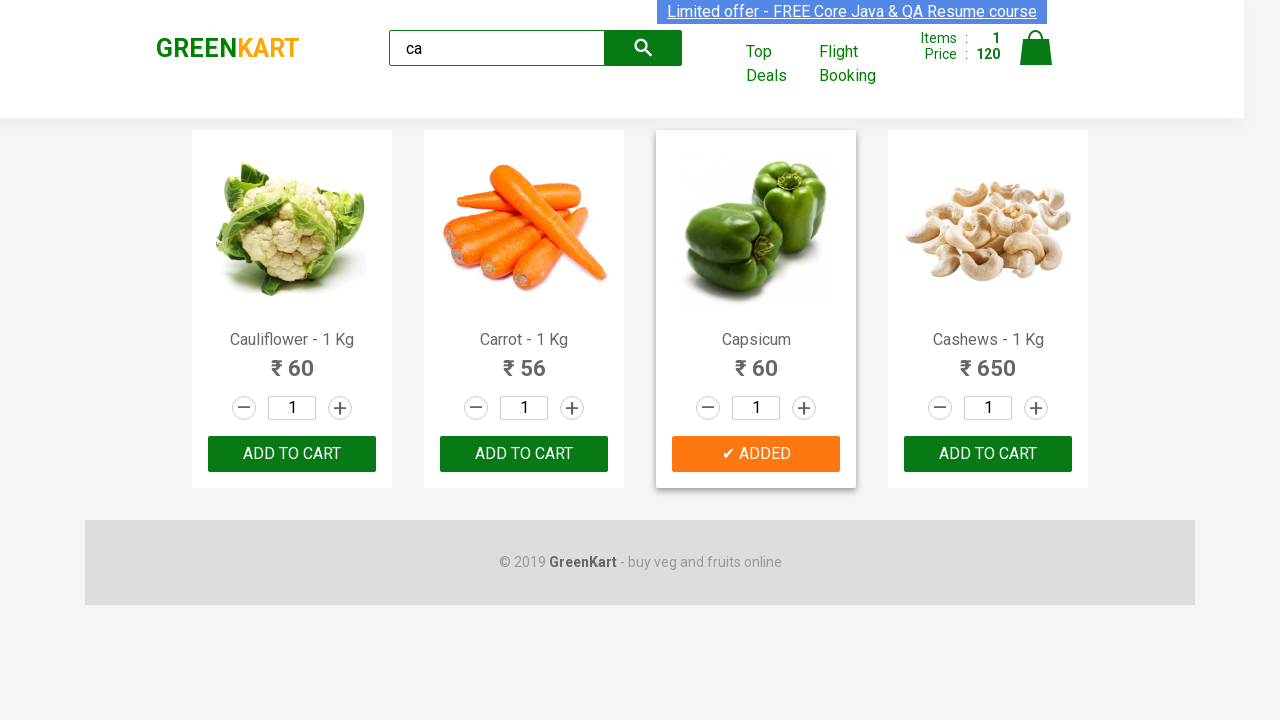

Retrieved product name: 'Carrot - 1 Kg' at index 1
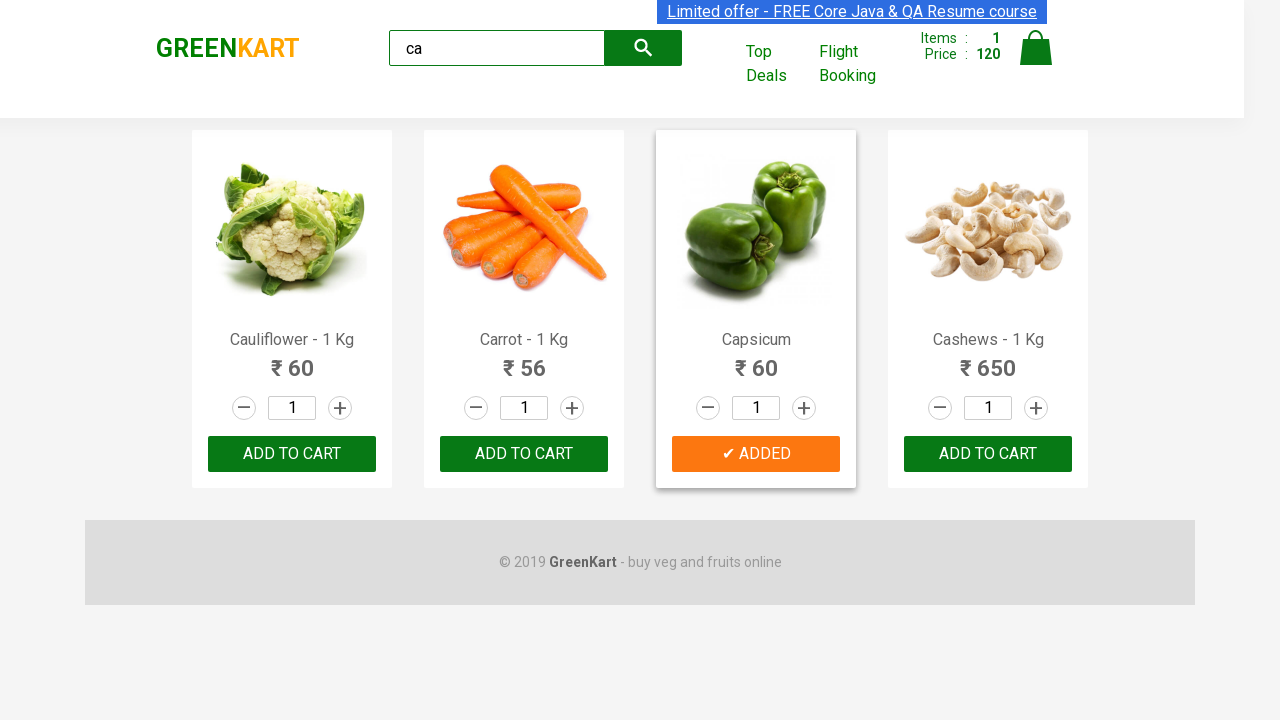

Retrieved product name: 'Capsicum' at index 2
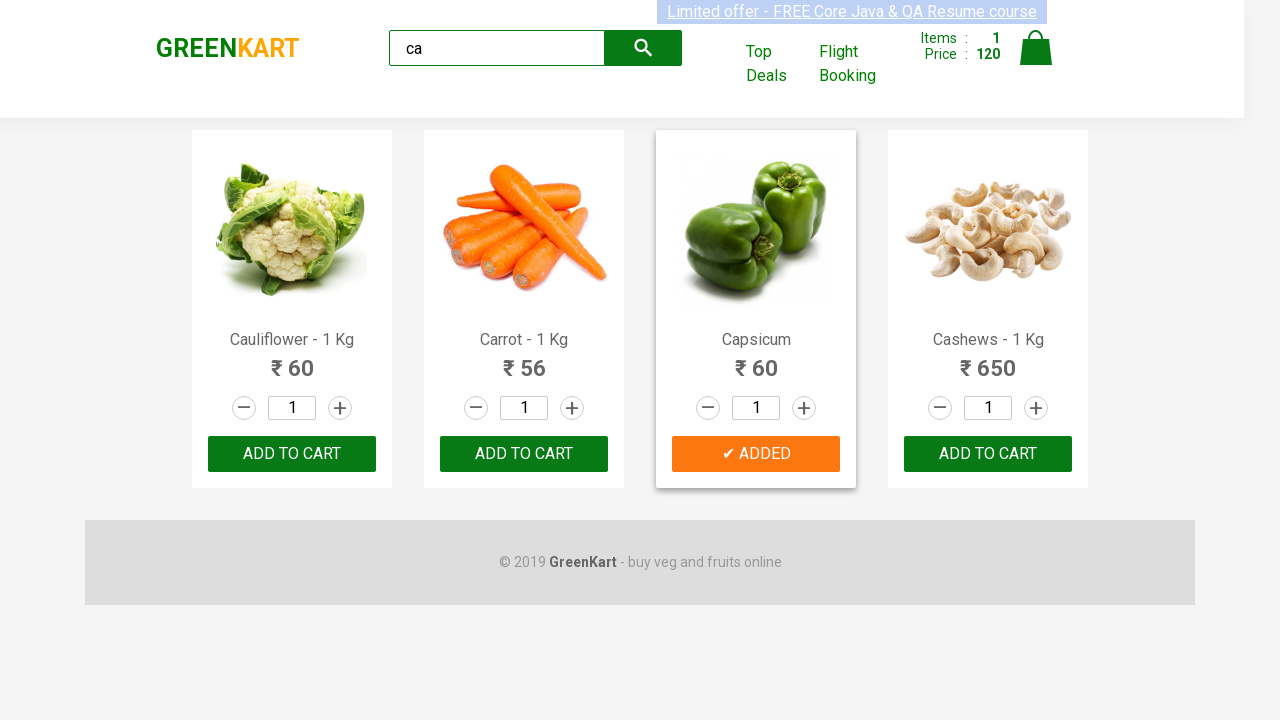

Retrieved product name: 'Cashews - 1 Kg' at index 3
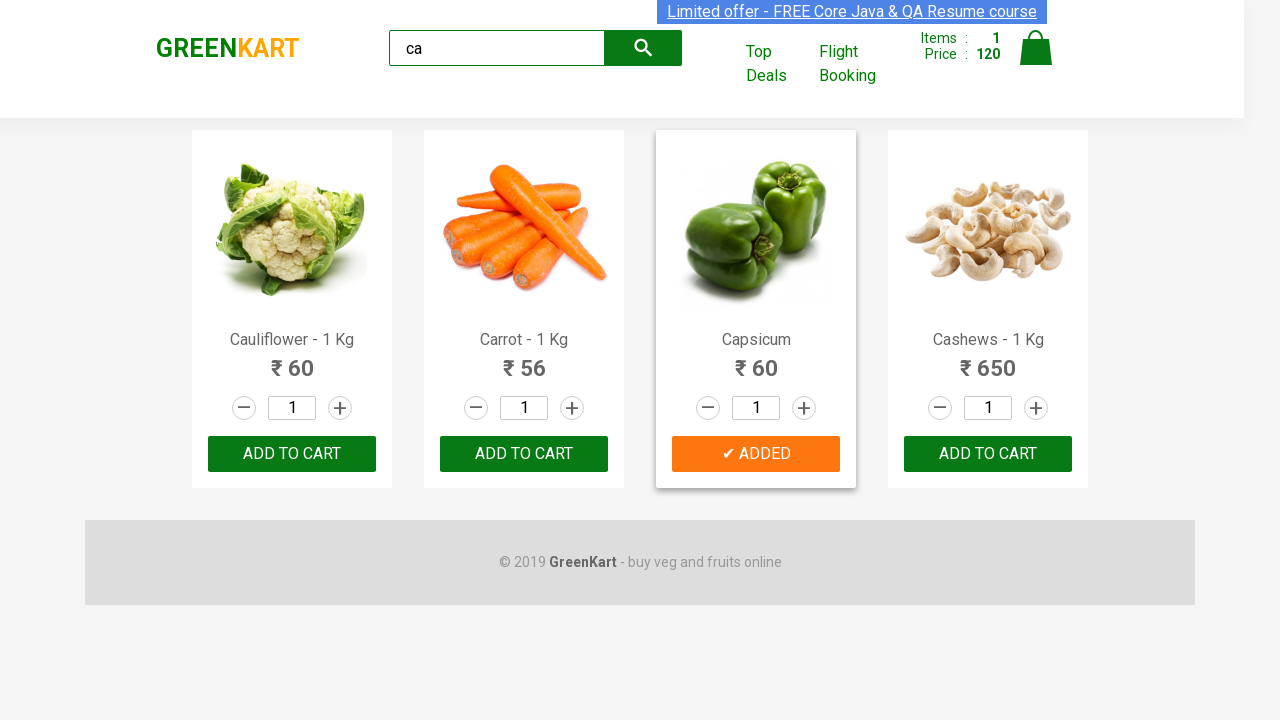

Found and clicked 'ADD TO CART' button for Cashews product at (988, 454) on .products .product >> nth=3 >> button
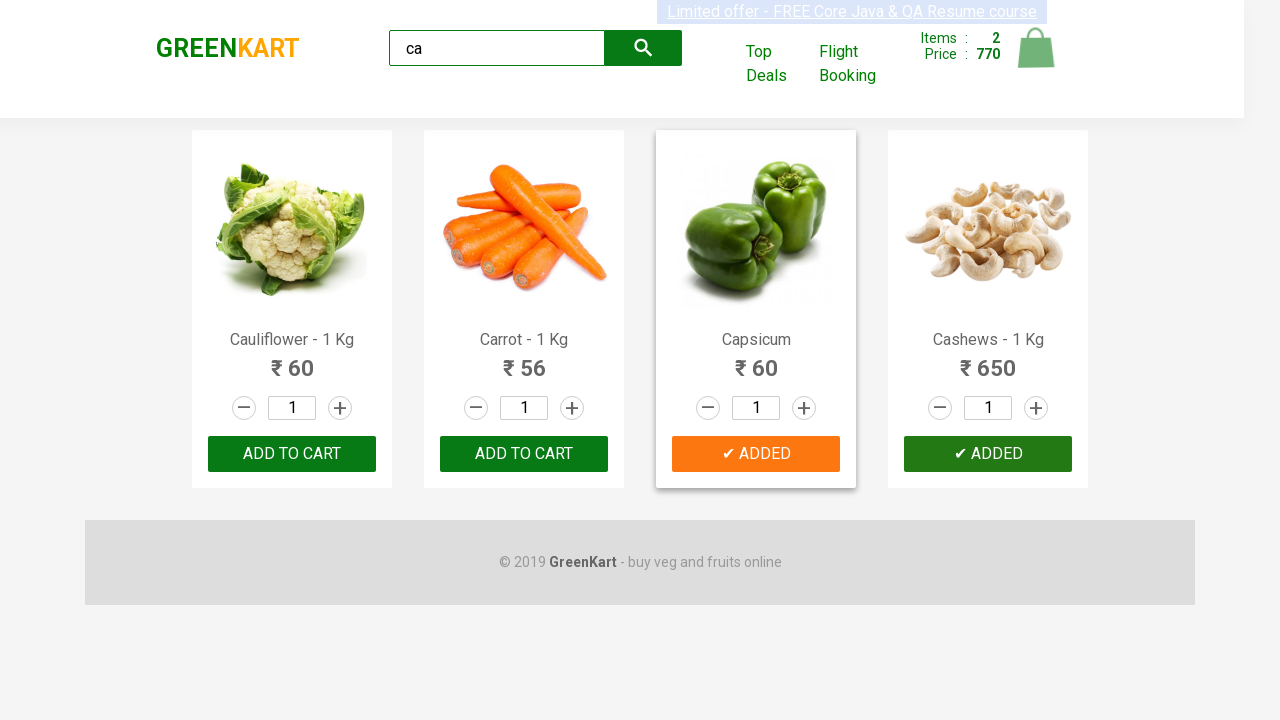

Retrieved brand logo text: 'GREENKART' for verification
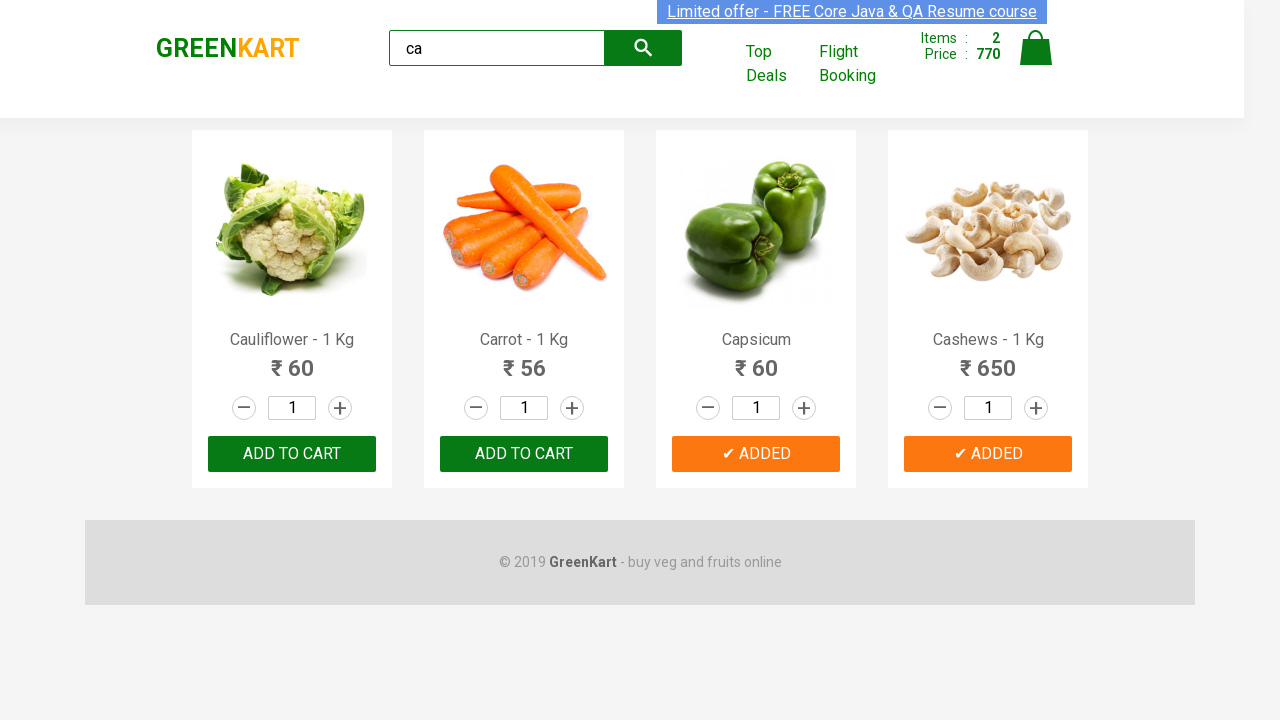

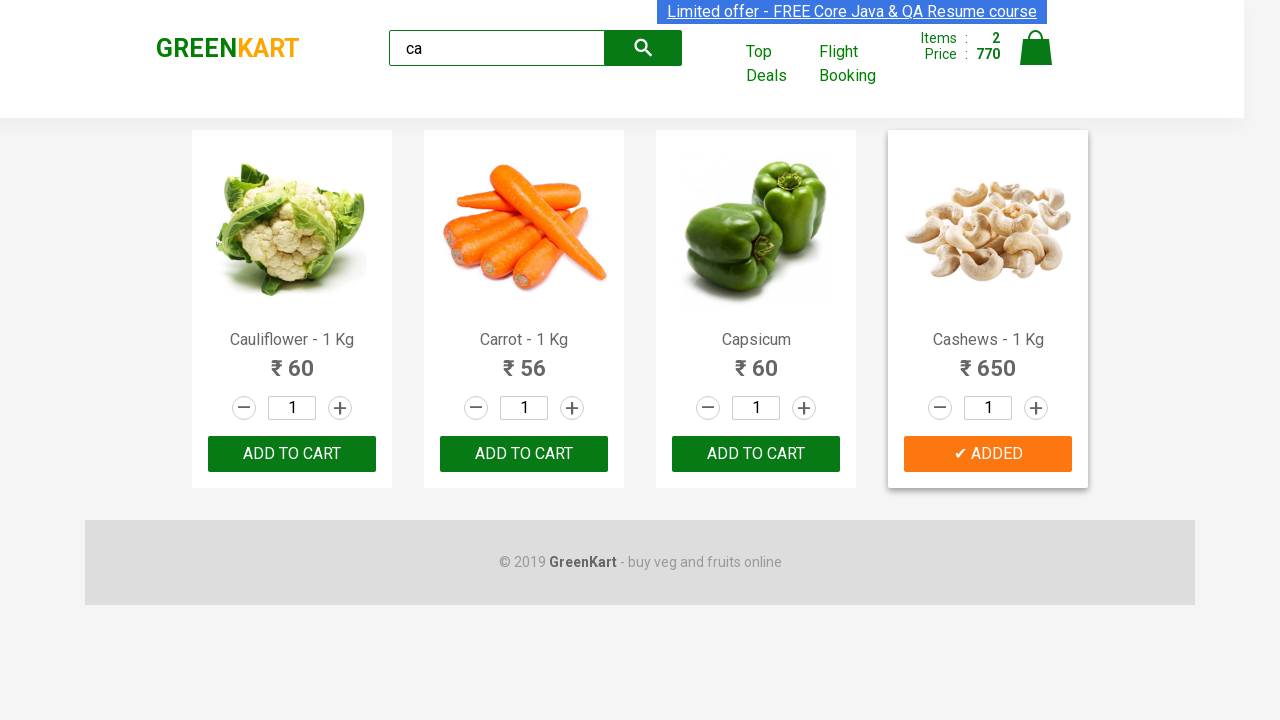